Tests pagination functionality by navigating through multiple pages of a data table

Starting URL: https://testautomationpractice.blogspot.com/

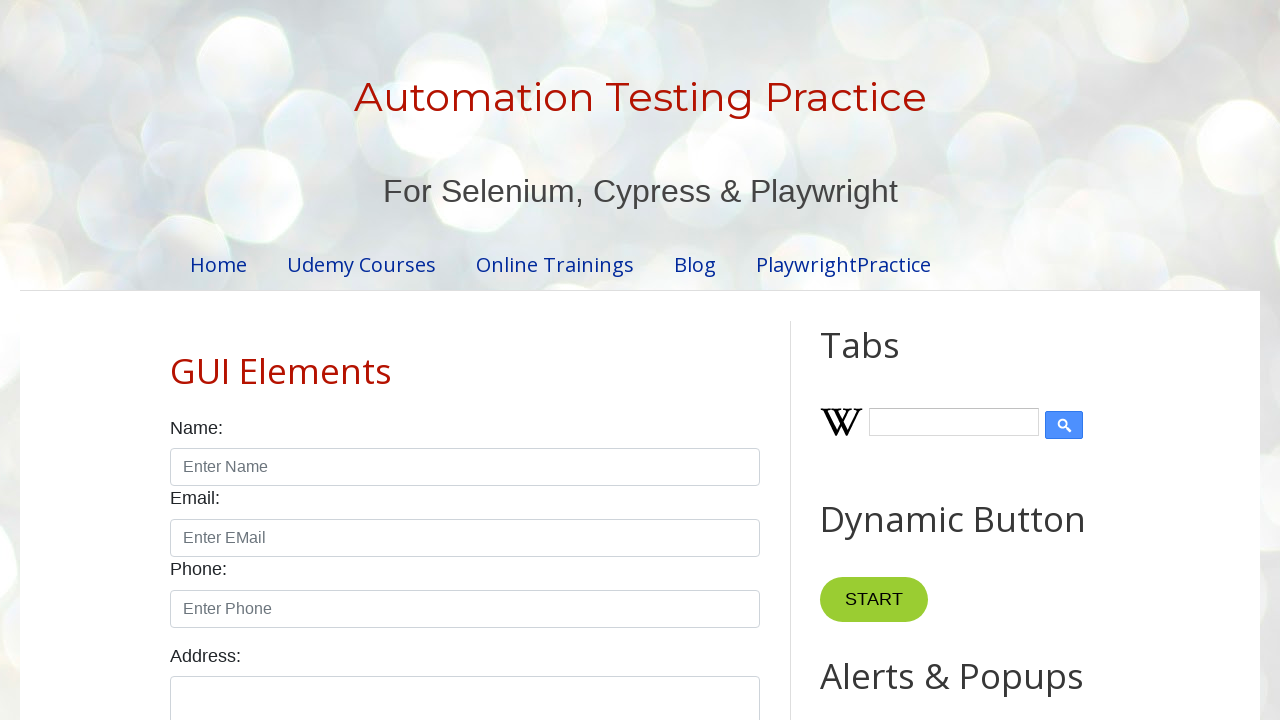

Waited for product table to load
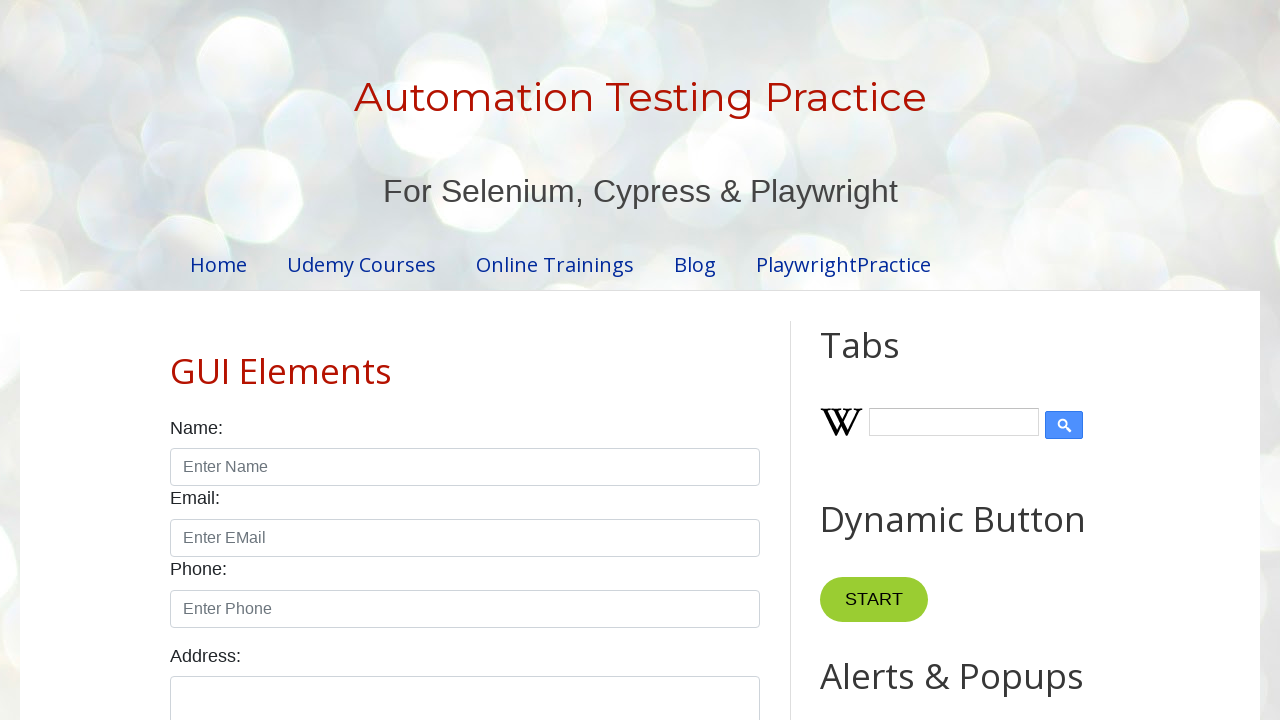

Waited for pagination controls to load
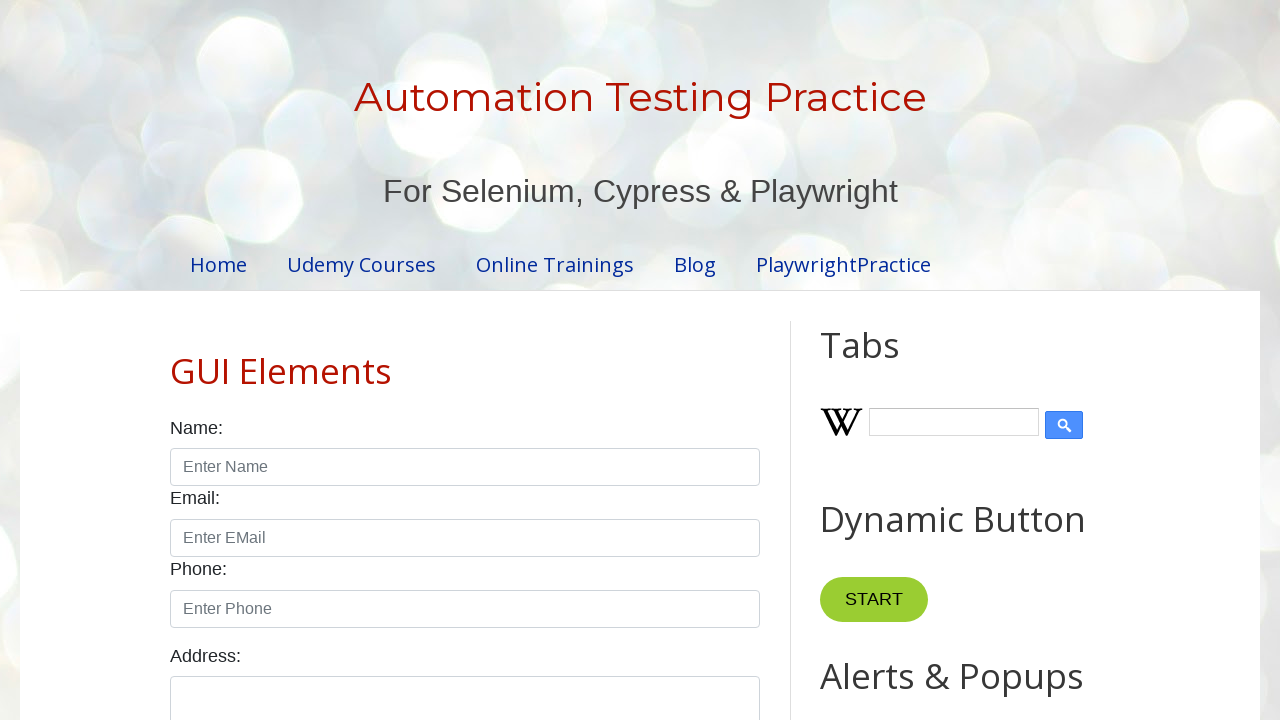

Found 4 pagination links
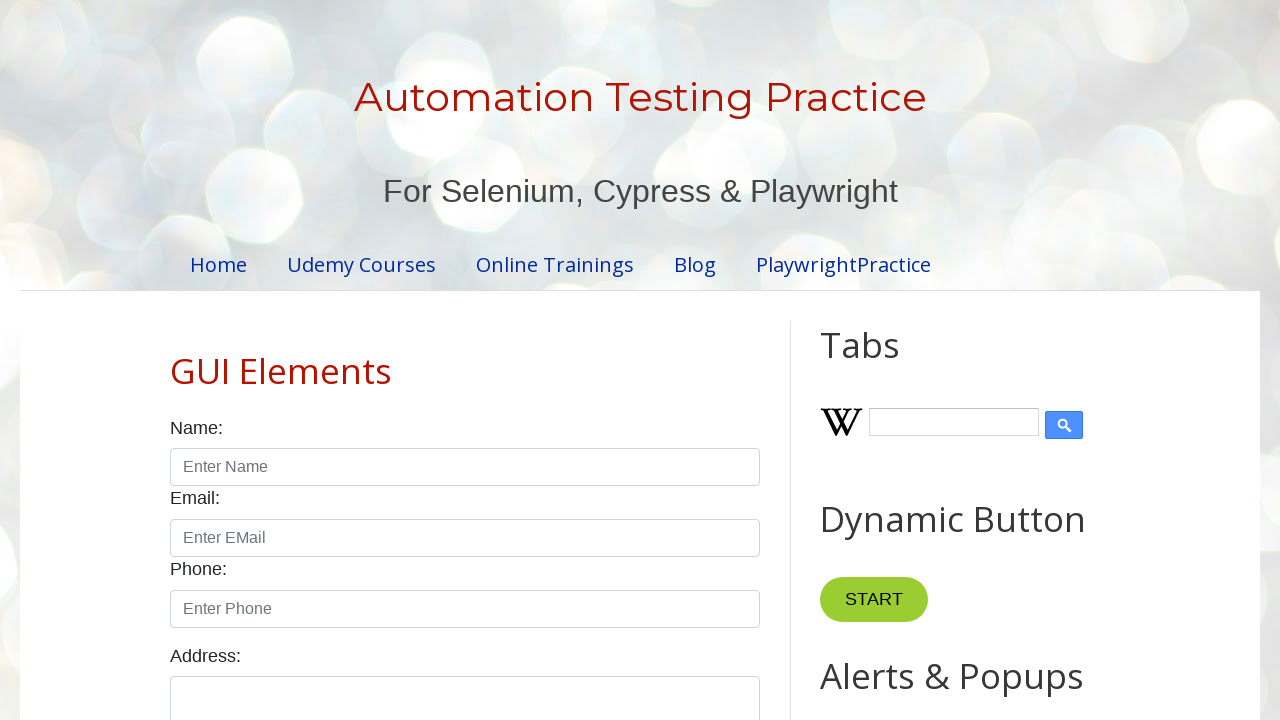

Waited for table rows to be visible on page 1
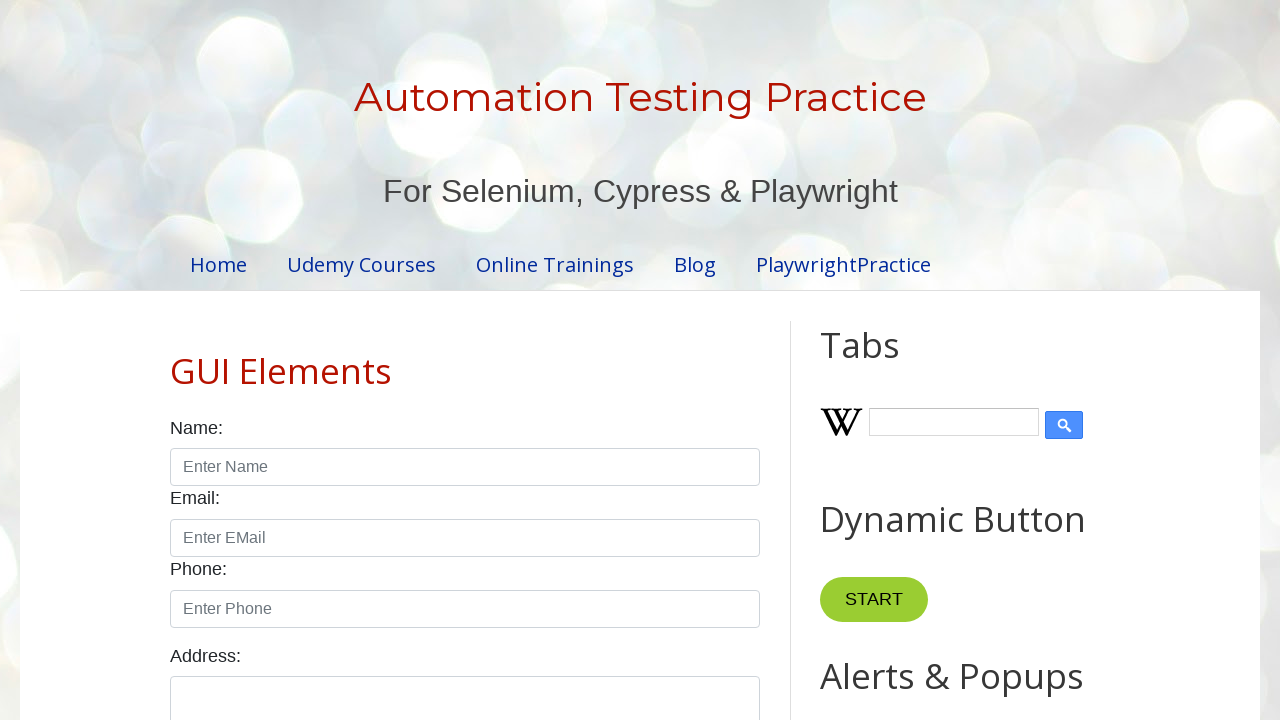

Clicked pagination link to navigate to page 2 at (456, 361) on #pagination li a:text('2')
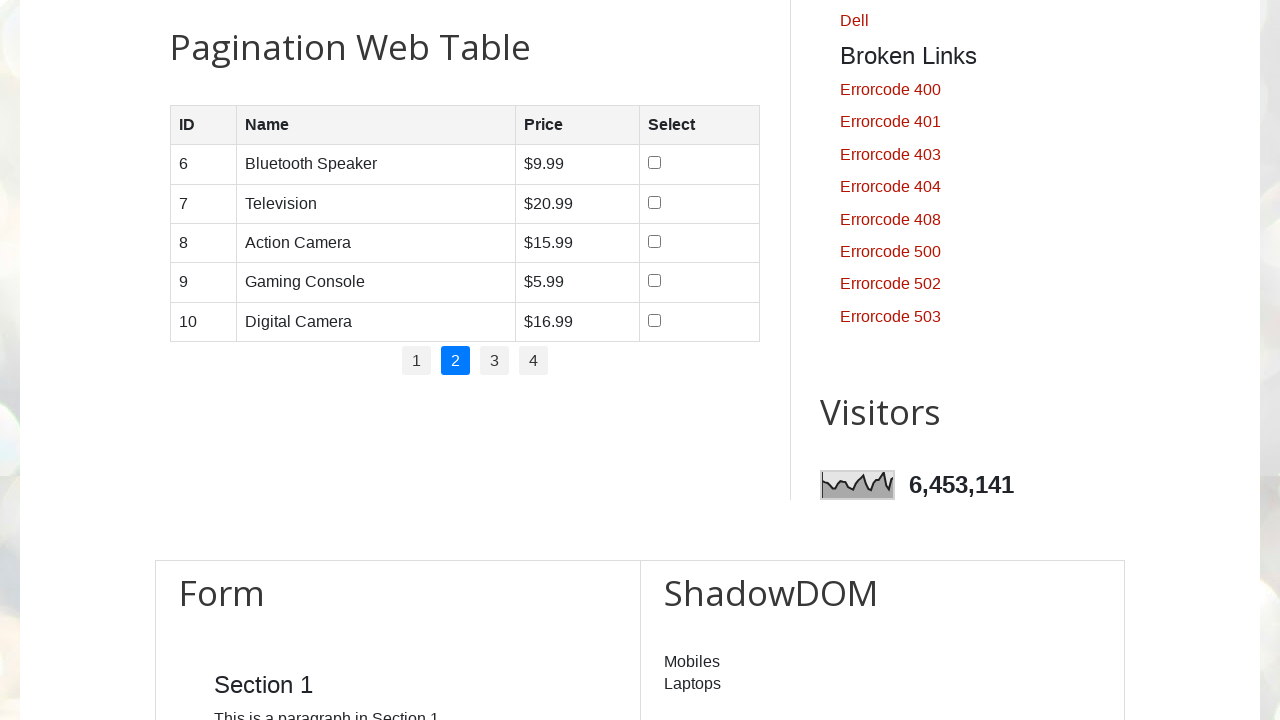

Waited for page 2 to load
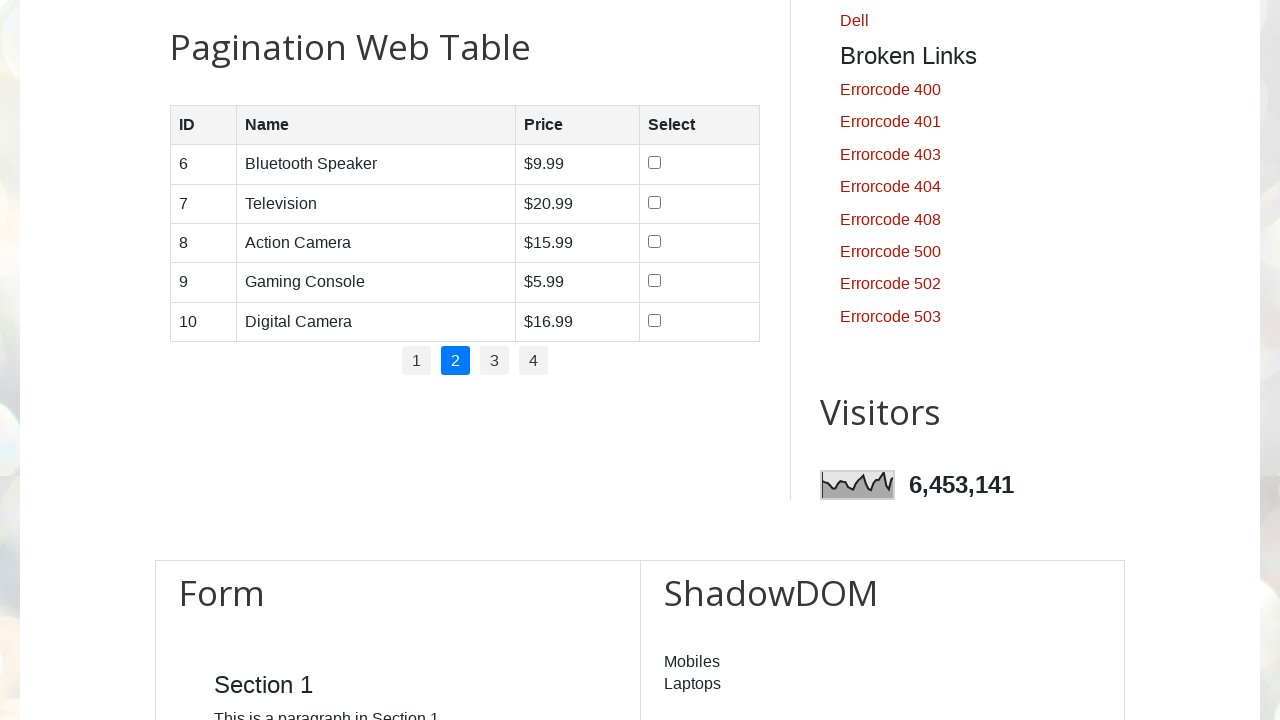

Waited for table rows to be visible on page 2
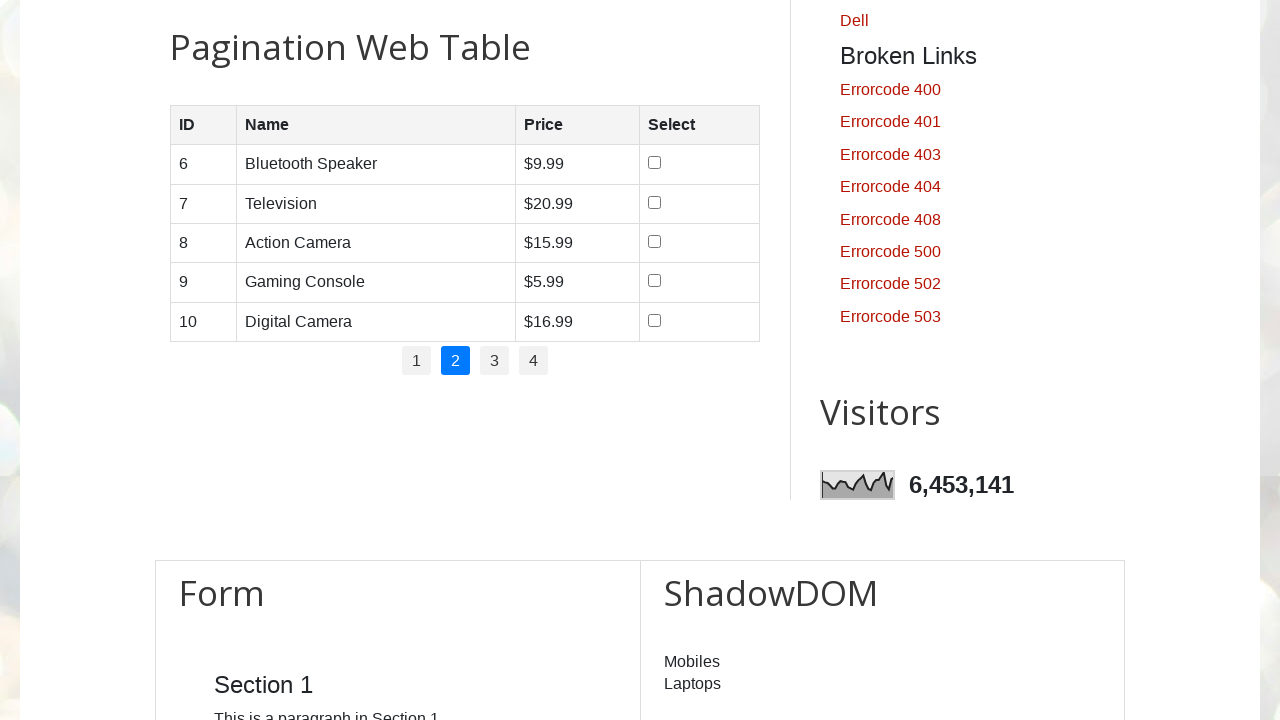

Clicked pagination link to navigate to page 3 at (494, 361) on #pagination li a:text('3')
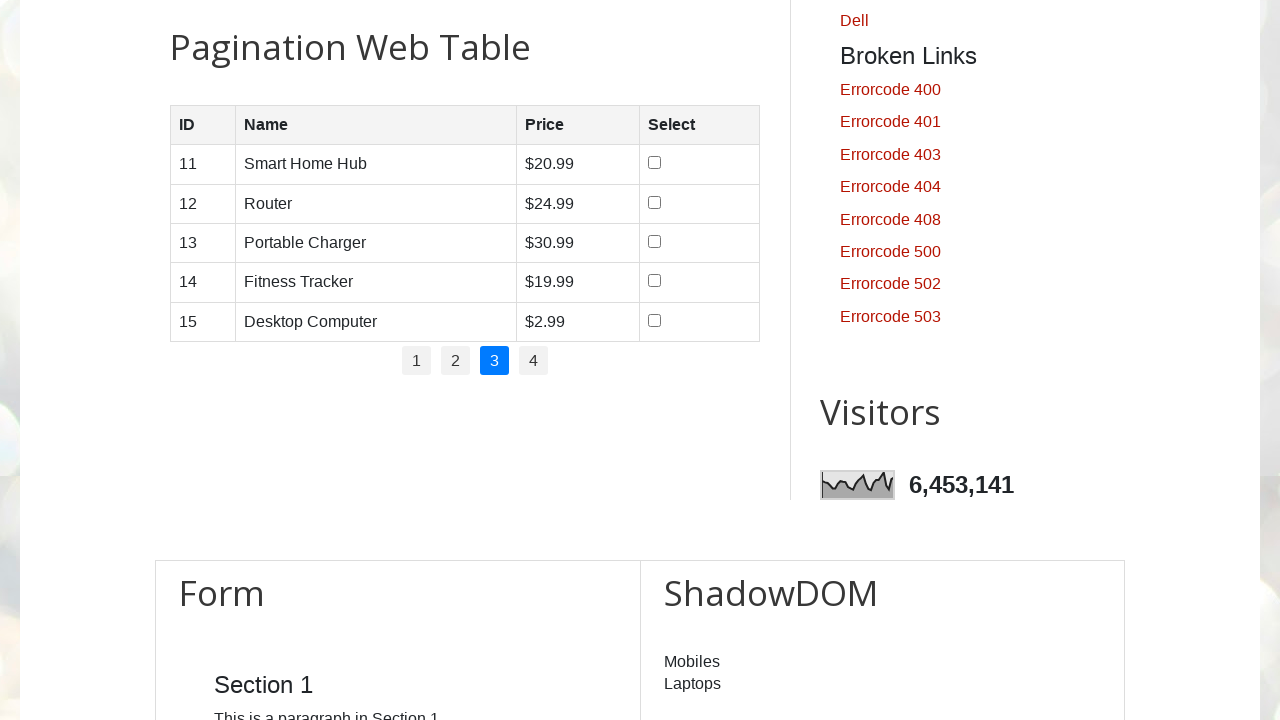

Waited for page 3 to load
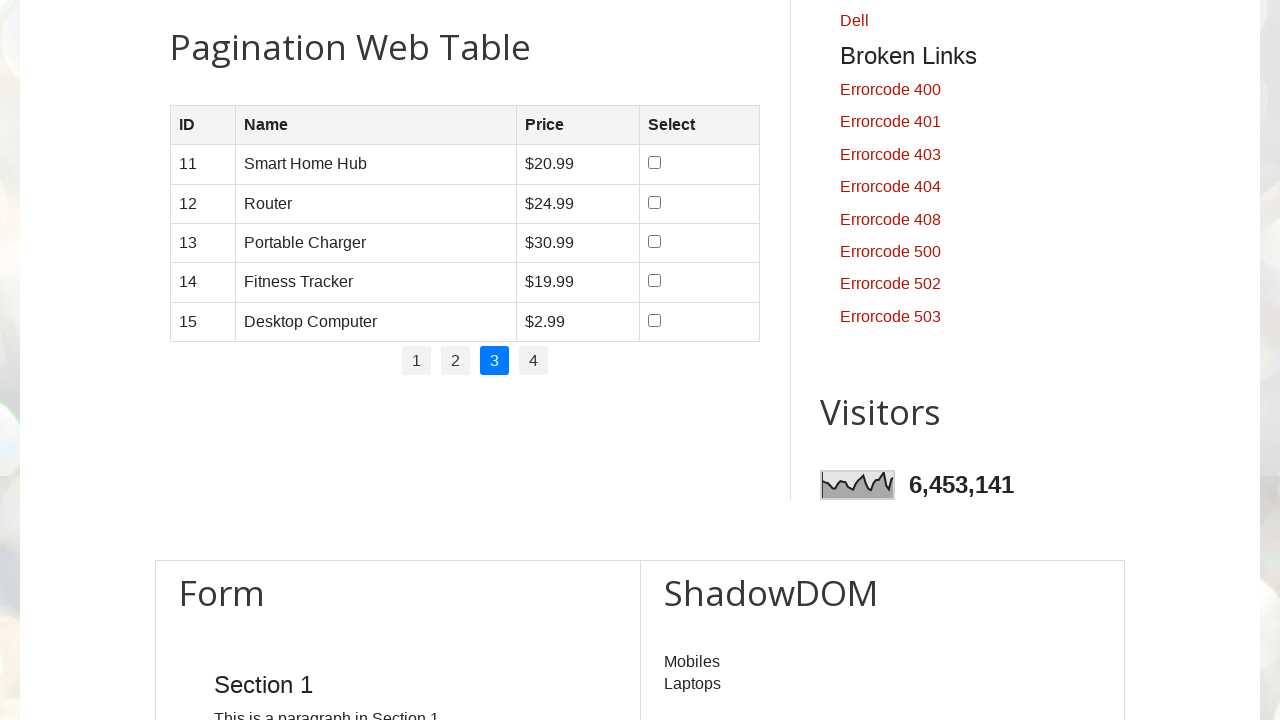

Waited for table rows to be visible on page 3
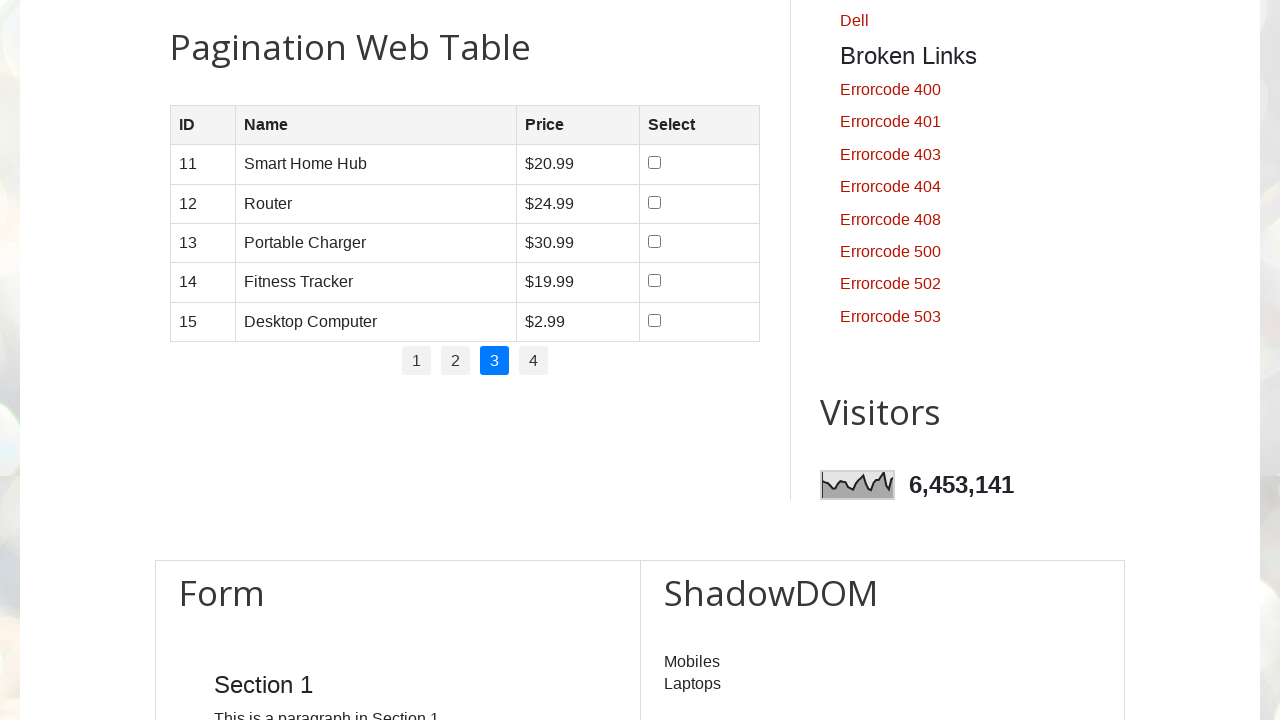

Clicked pagination link to navigate to page 4 at (534, 361) on #pagination li a:text('4')
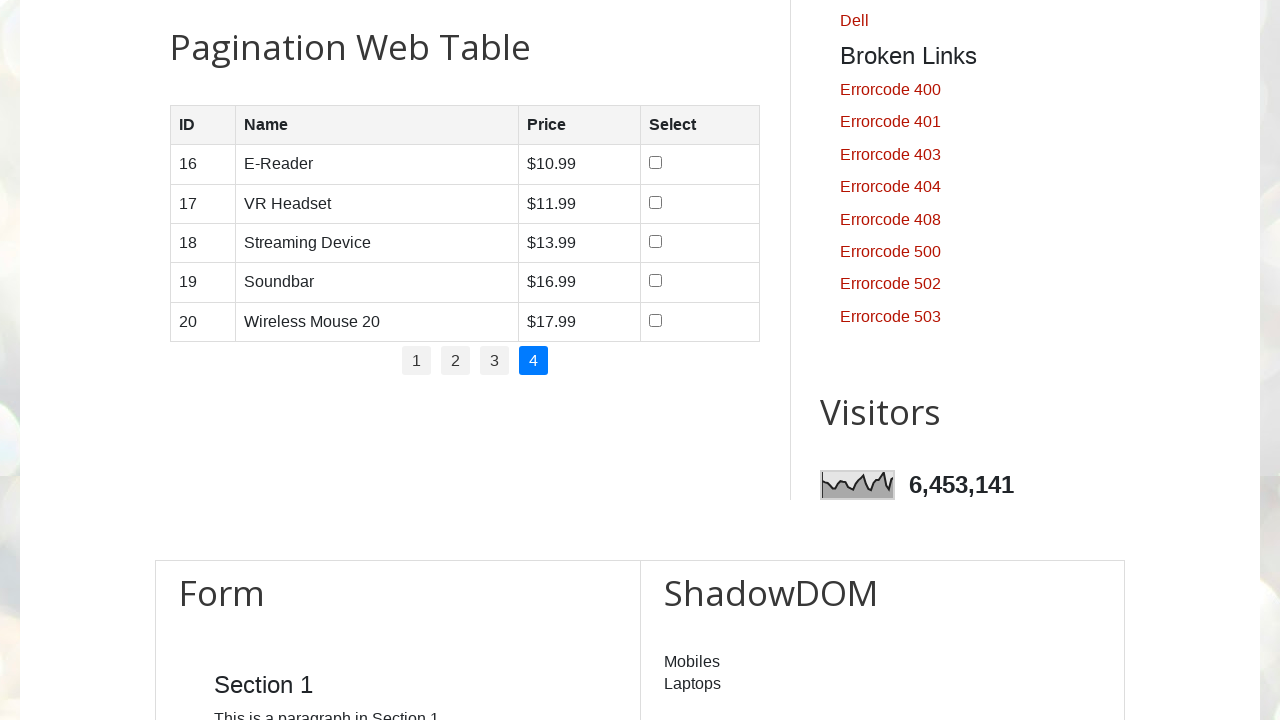

Waited for page 4 to load
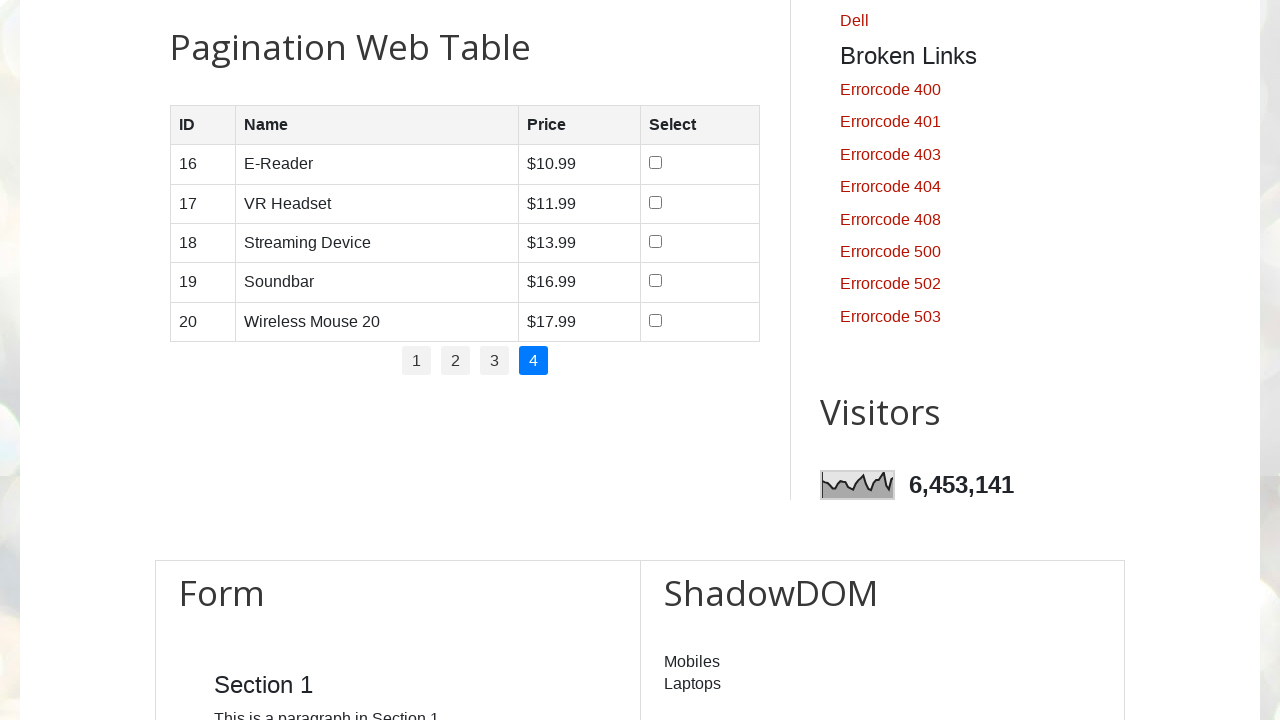

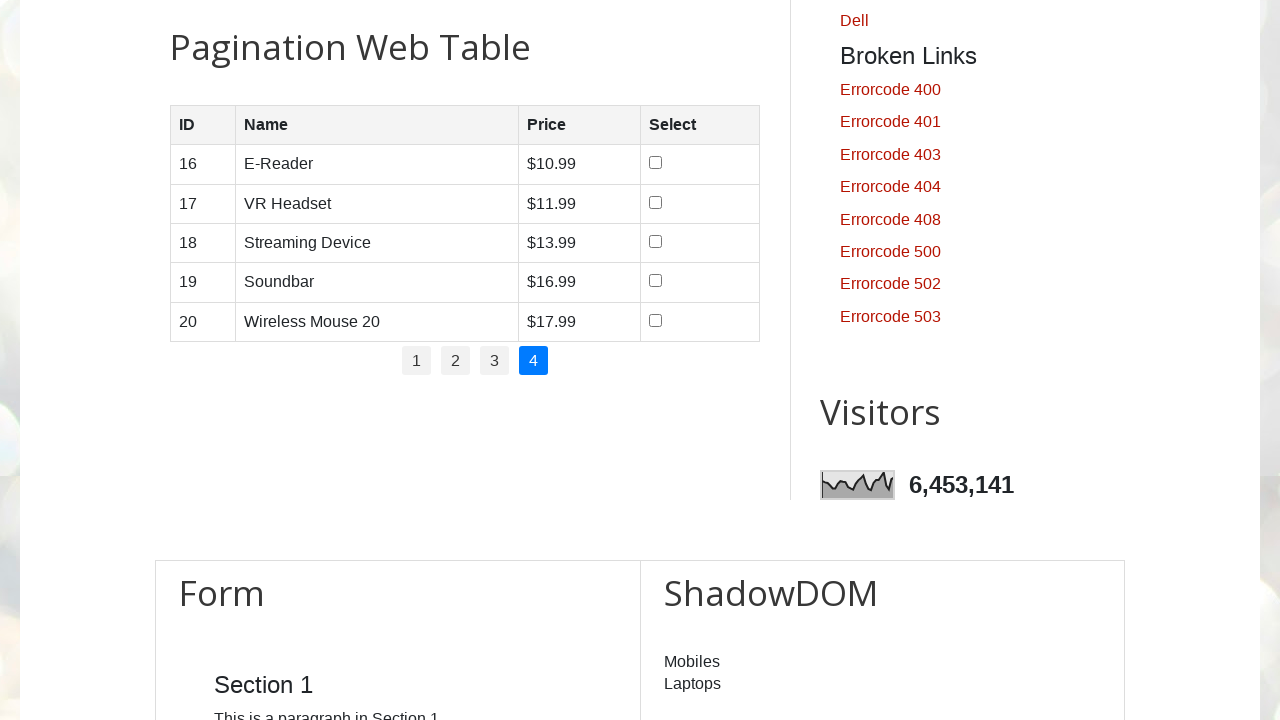